Navigates to a webpage and waits for it to fully load by waiting for network idle state.

Starting URL: https://www.gradyp.com/chamboard

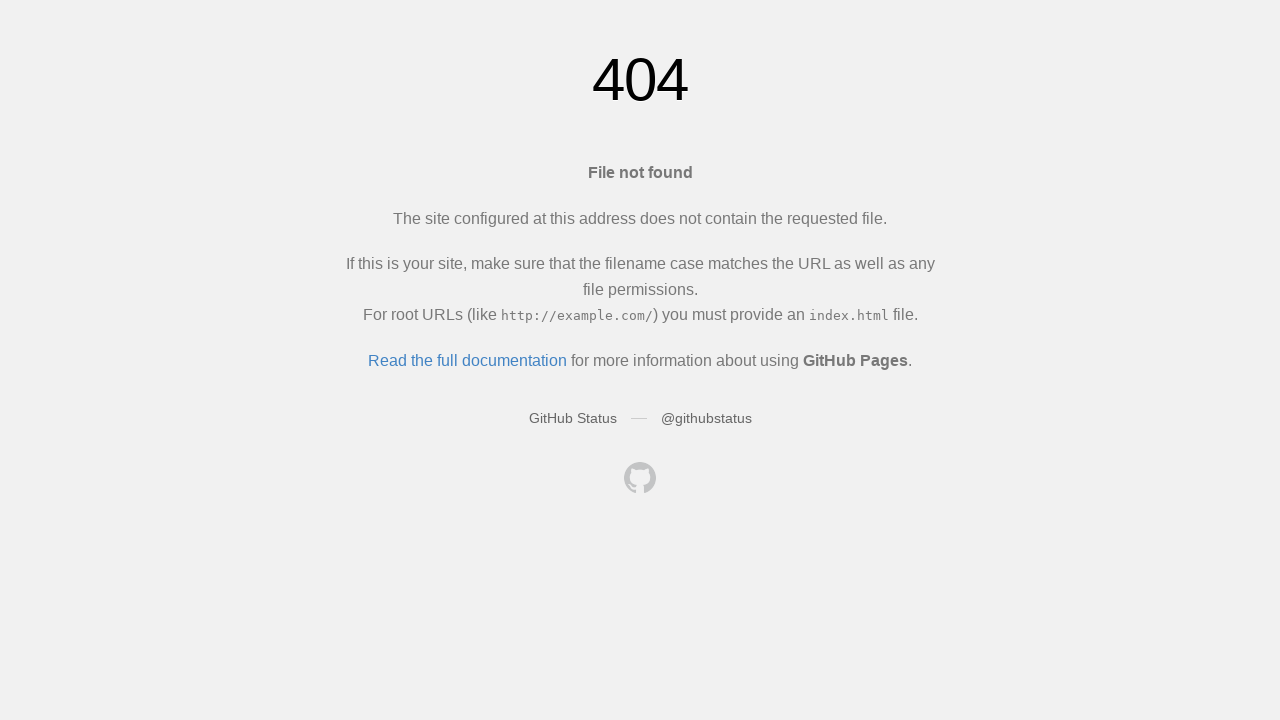

Set viewport size to mobile dimensions (480x800)
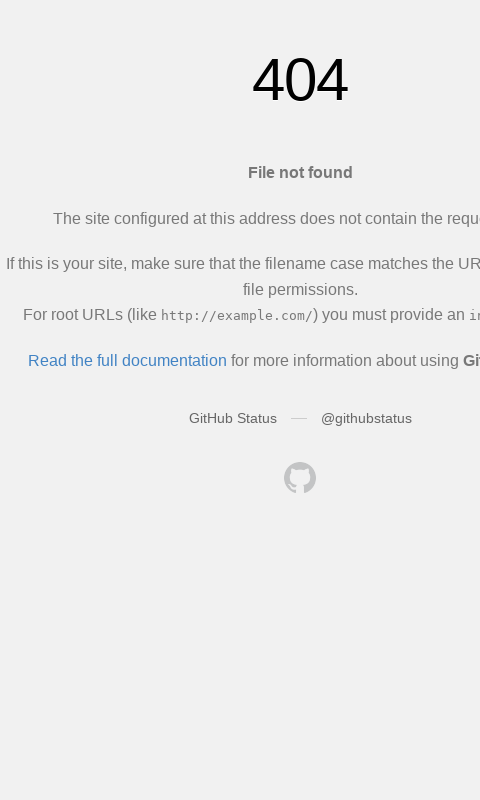

Waited for page to fully load (network idle state reached)
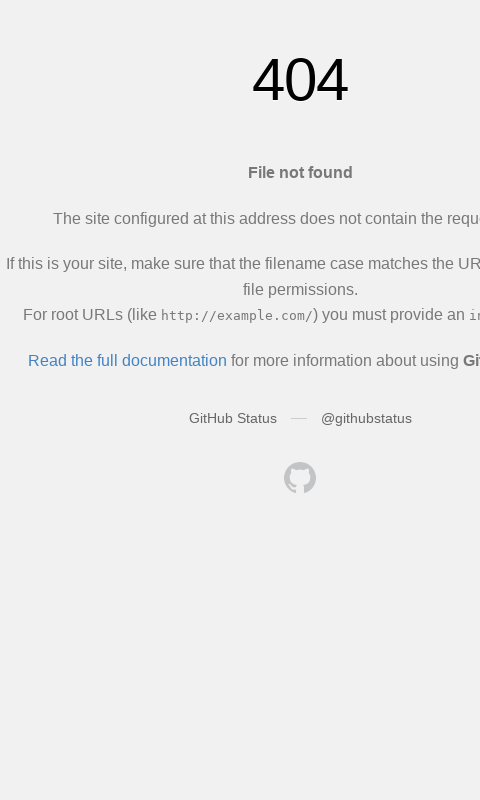

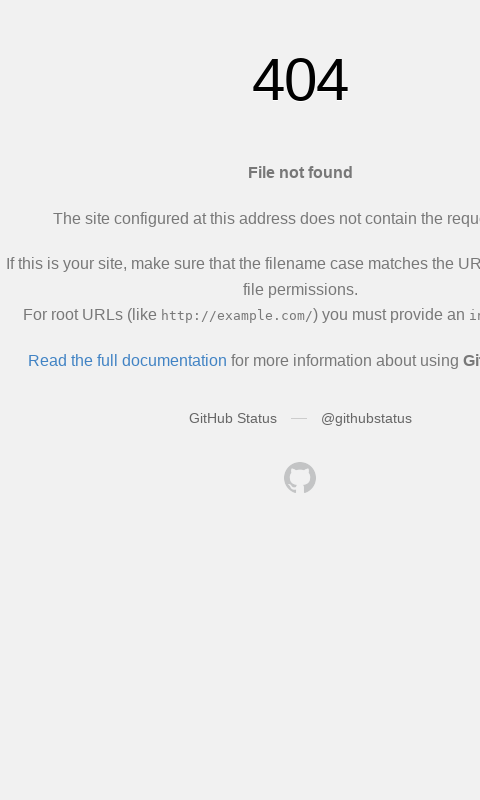